Tests searching for a car transfer pick-up service by navigating to the cars page, selecting car transfer, entering flight number UA305, selecting arrival date, searching for the flight, entering destination Houston, and verifying search results appear.

Starting URL: https://trip.com/

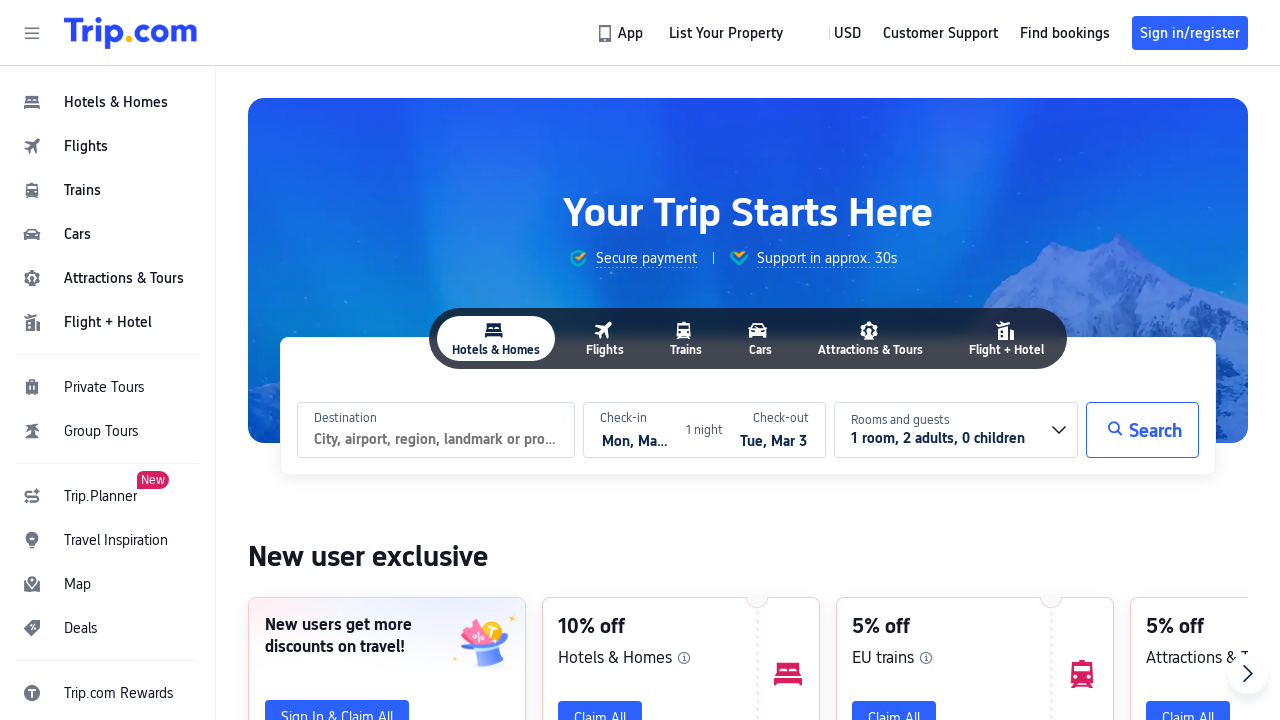

Waited for cars navigation selector to be available
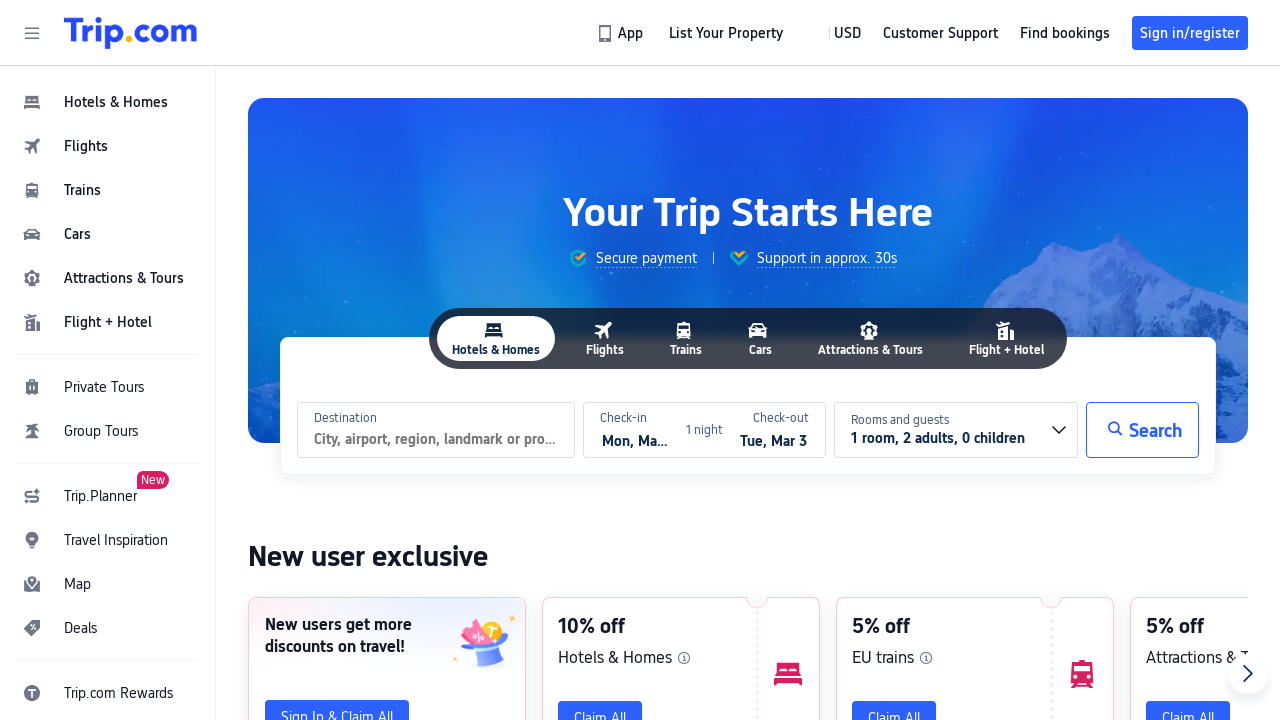

Clicked on cars navigation menu at (108, 234) on #header_action_nav_cars
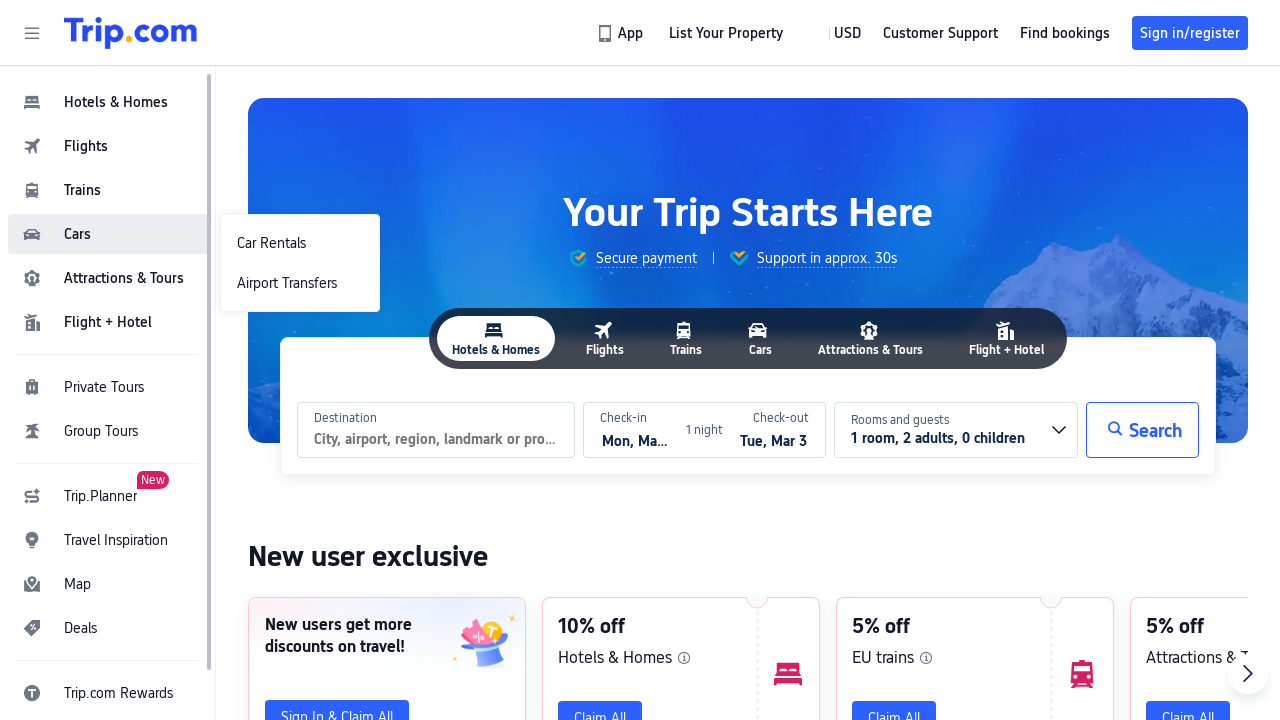

Waited for Airport Transfers selector to be available
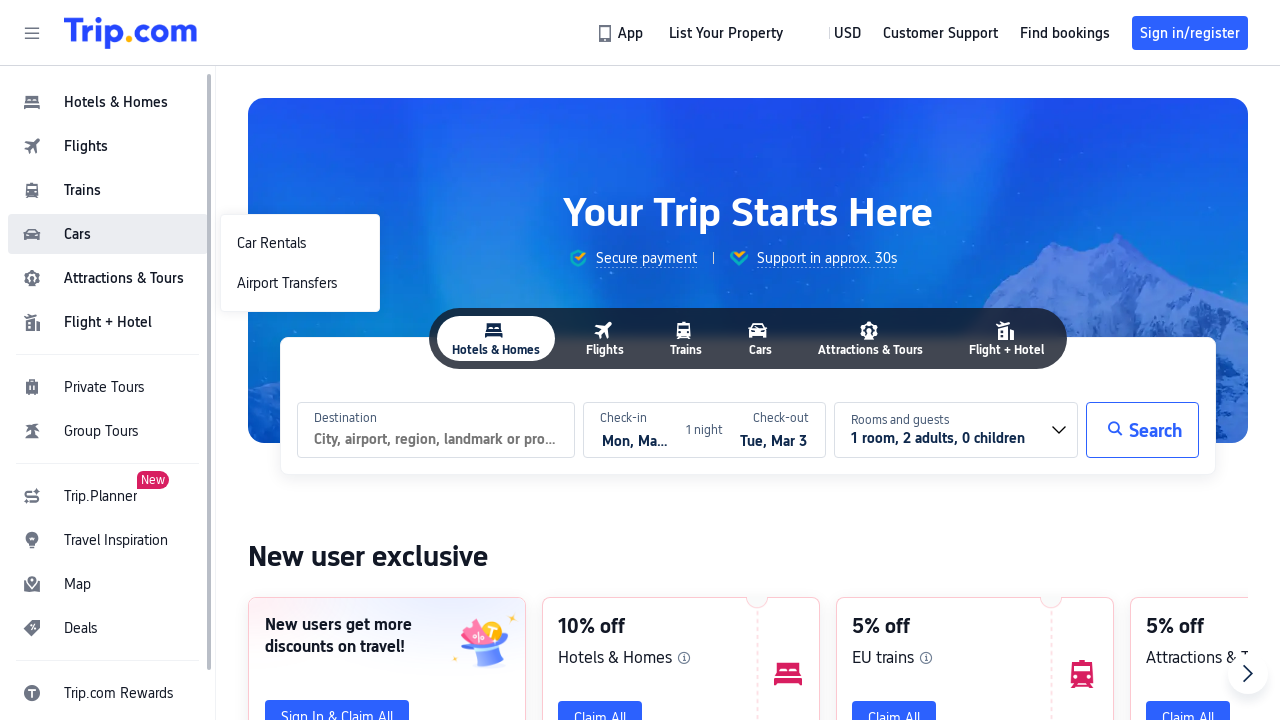

Clicked on Airport Transfers option at (300, 283) on #header_action_nav_Airport\ Transfers
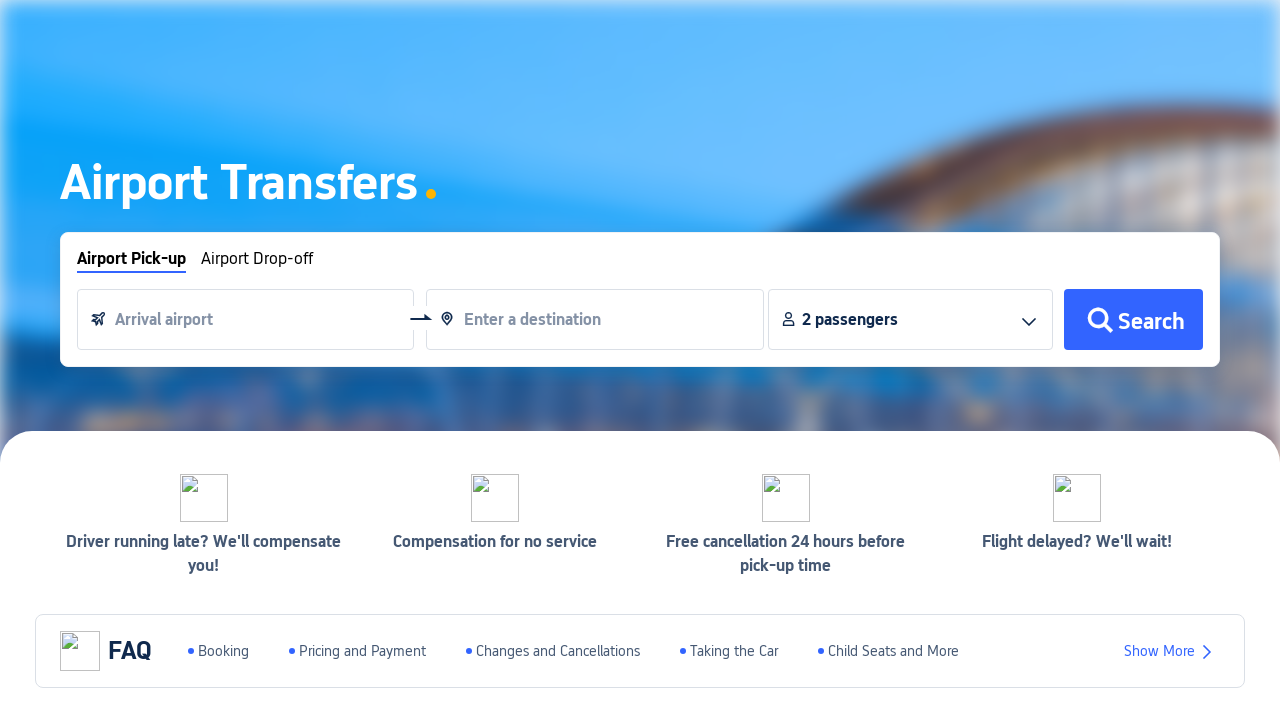

Waited for Pick Up option selector to be available
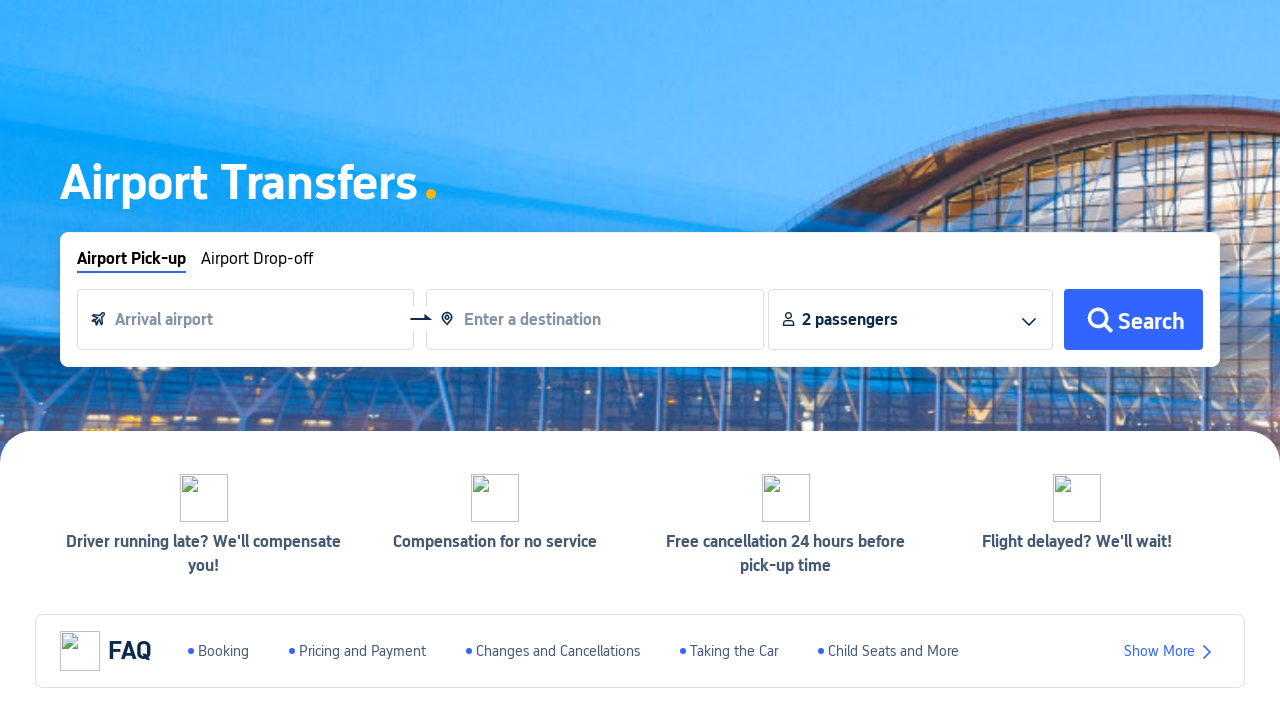

Clicked on Pick Up option at (132, 261) on #pick
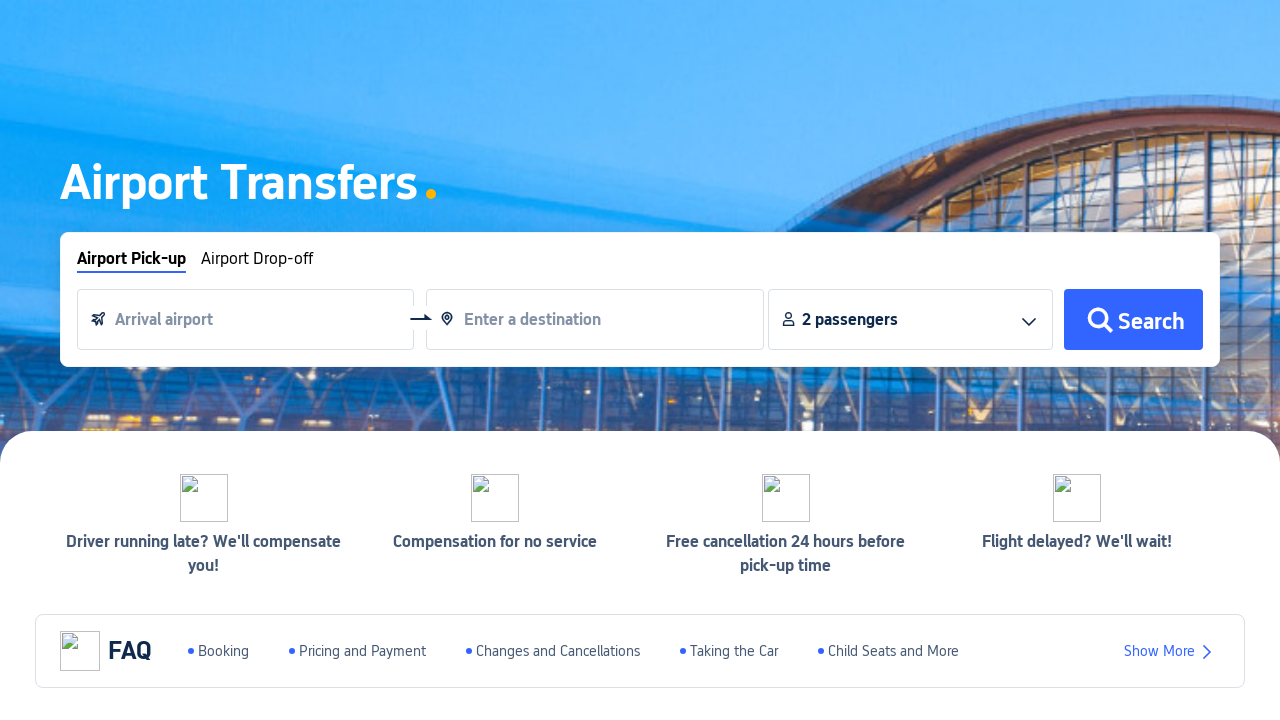

Waited for Arrival Airport input field to be available
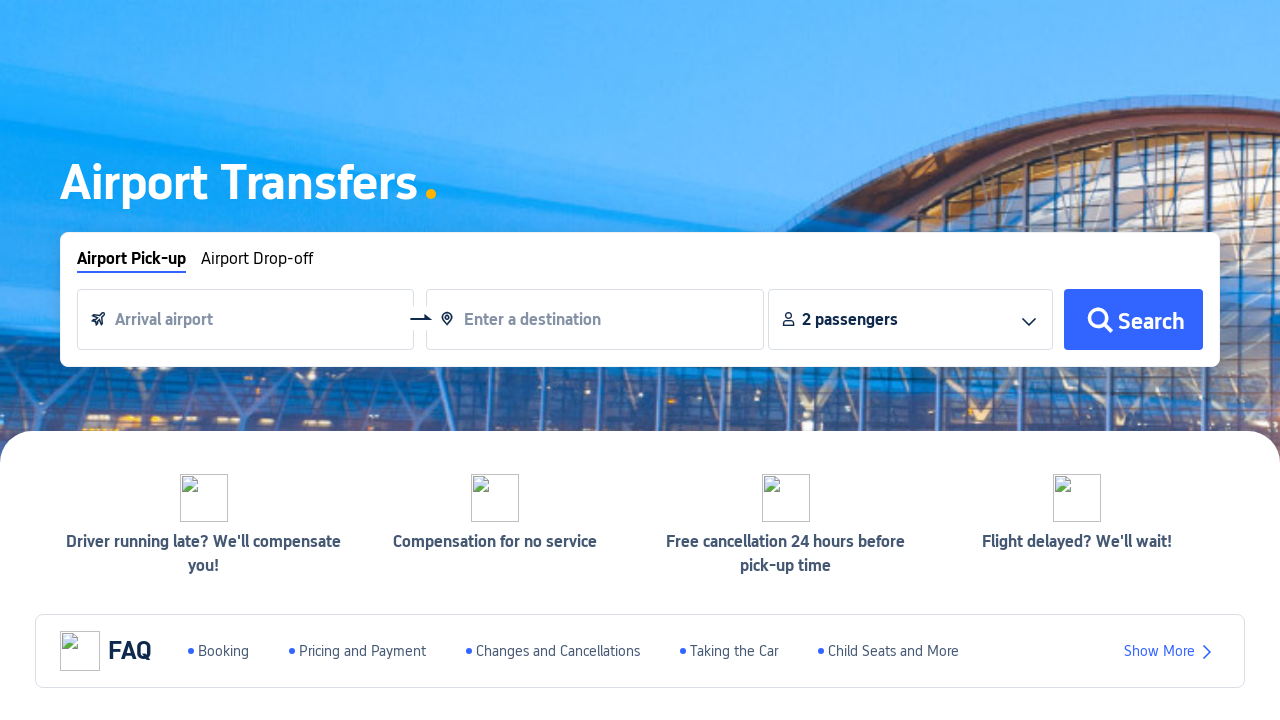

Clicked on Arrival Airport input field to open flight search modal at (246, 320) on #__next > div:nth-child(2) > div.index-layer > div.index-banner-wrapper > div.in
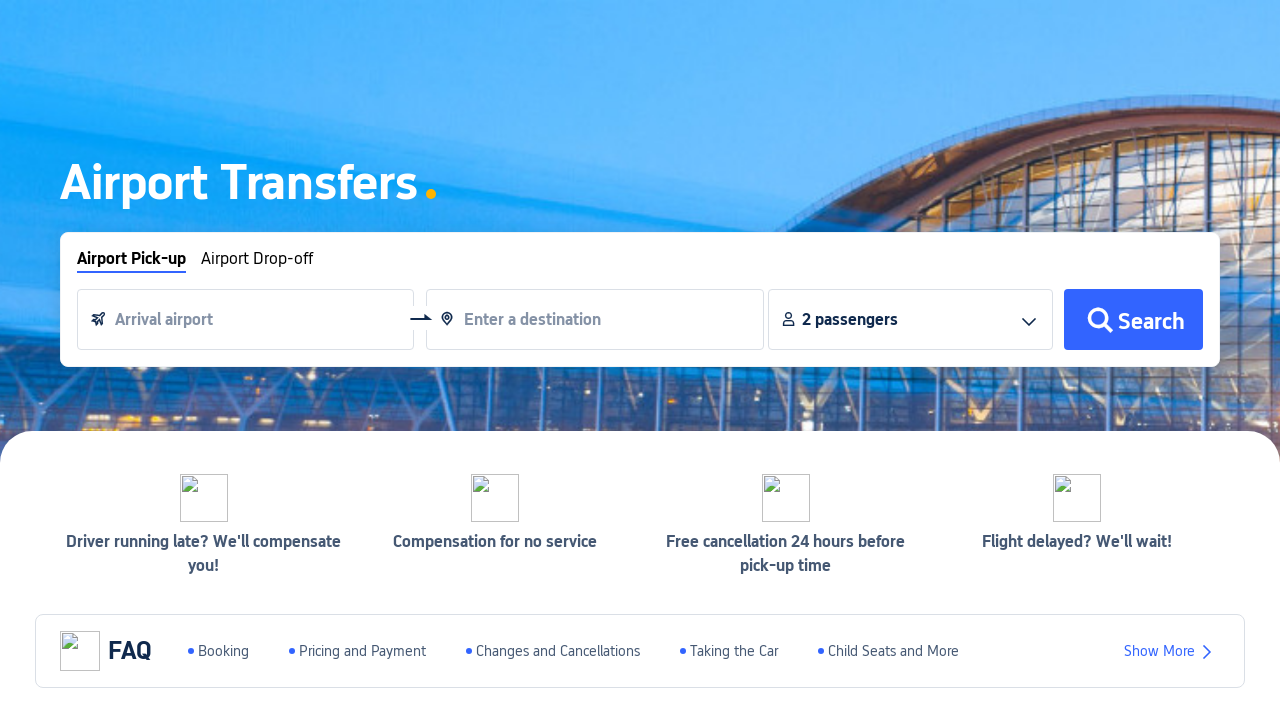

Waited for flight number input field in modal to be available
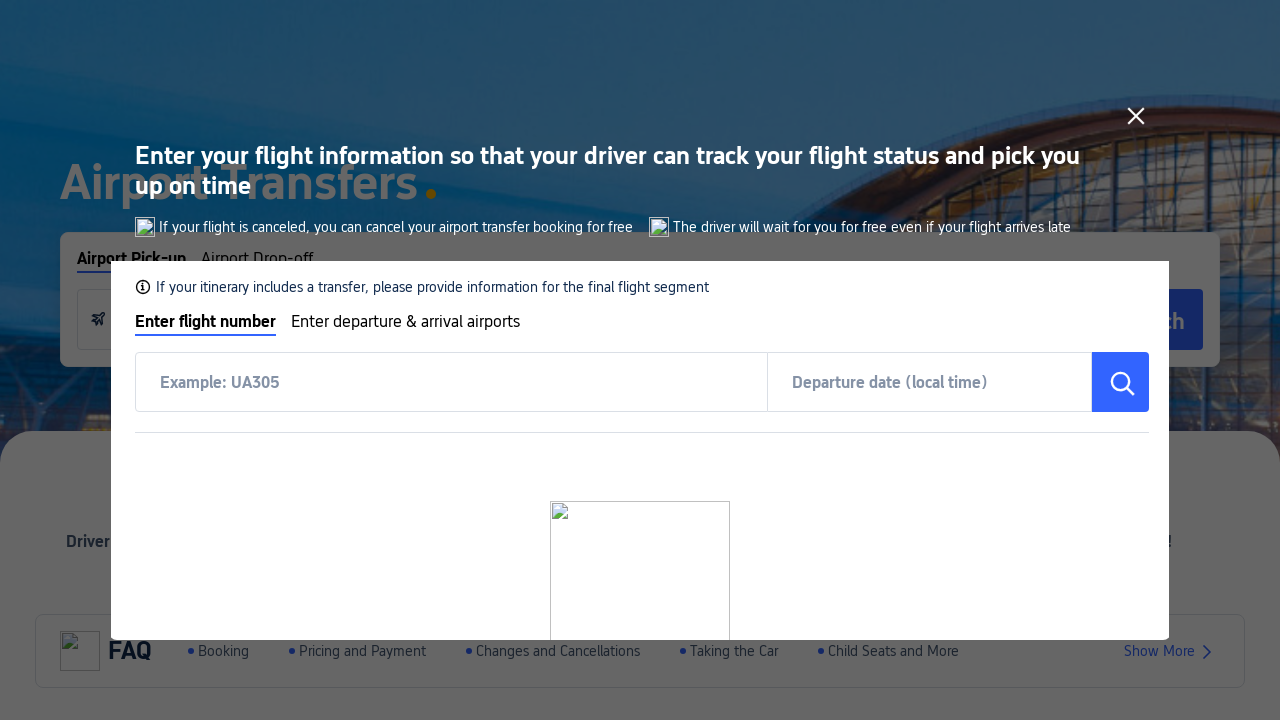

Entered flight number UA305 into the flight number field on body > div.thanos-modal-mask.fadeIn > div > div > div.el-scrollbar__wrap > div >
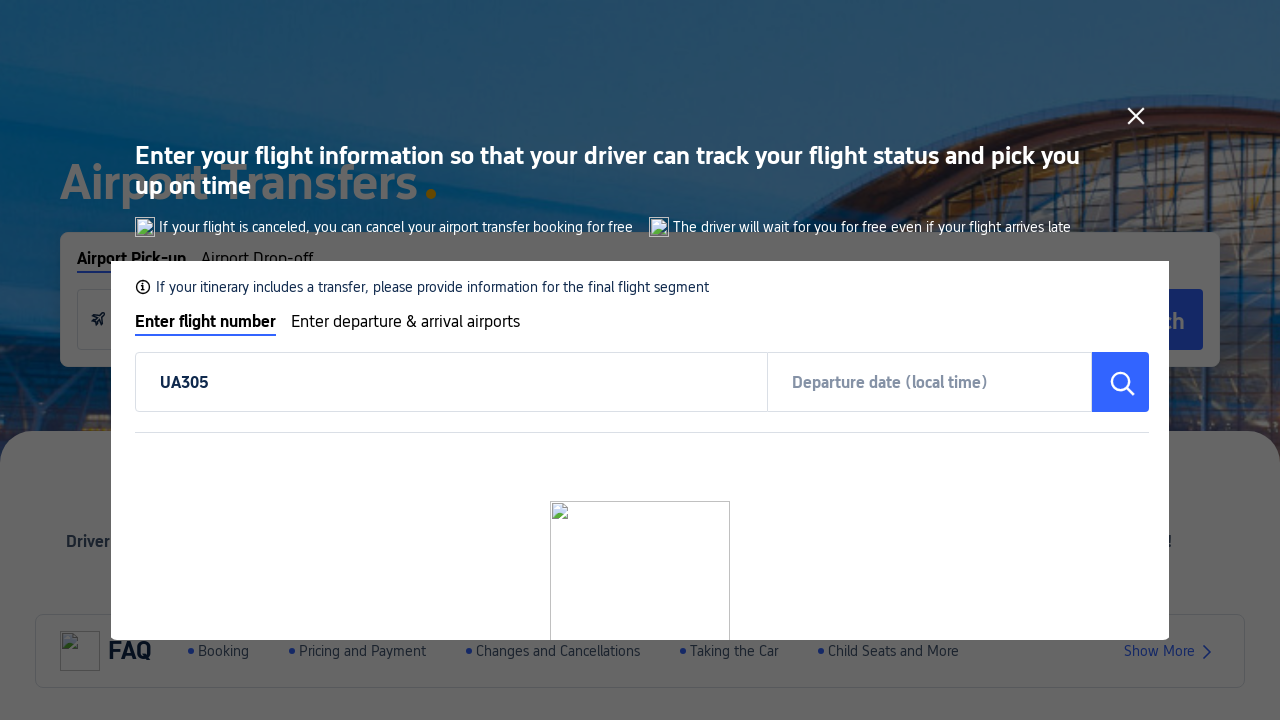

Waited for arrival date field in modal to be available
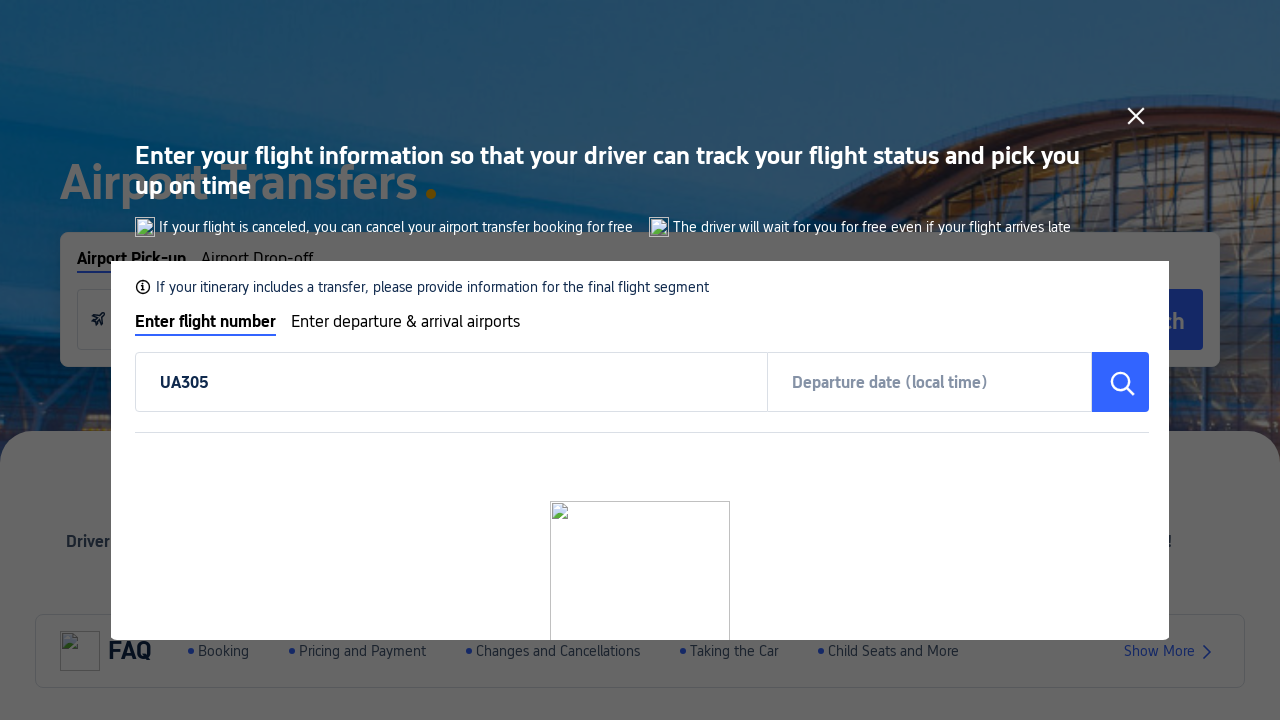

Clicked on arrival date field to open calendar picker at (890, 382) on body>div.thanos-modal-mask.fadeIn>div>div>div.el-scrollbar__wrap>div>div.flight_
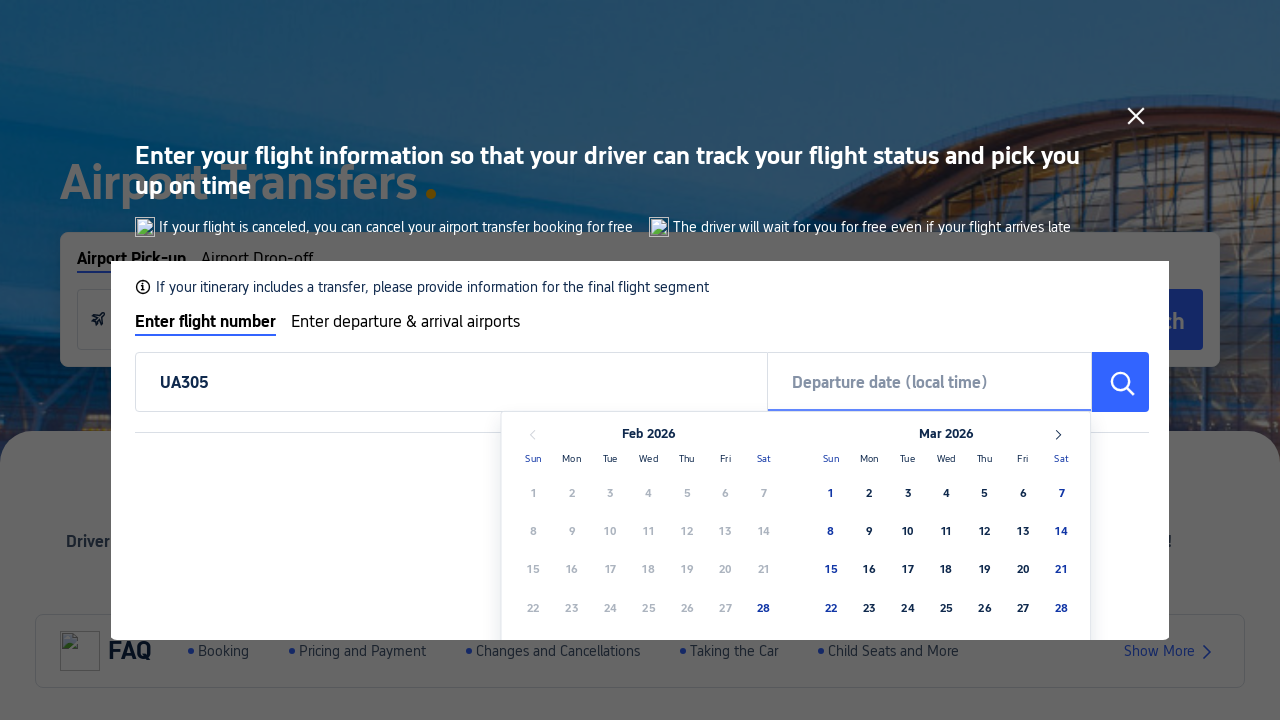

Waited for calendar date picker to be active and available
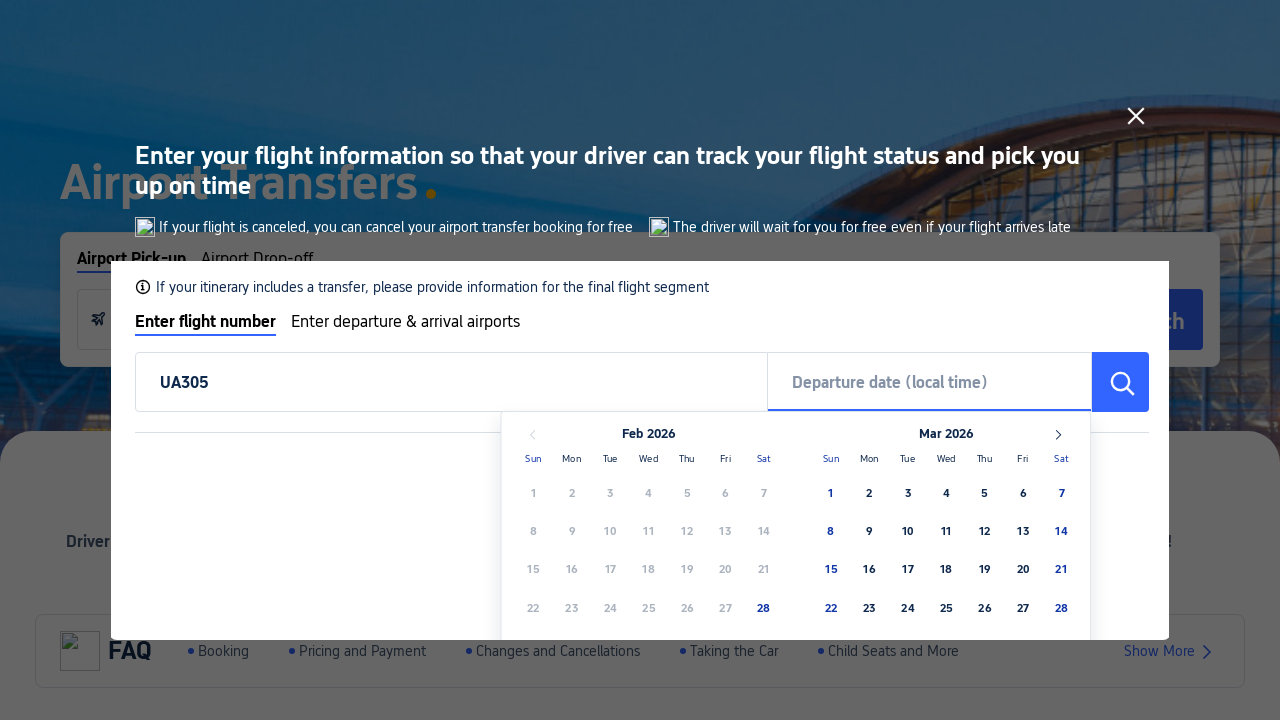

Selected arrival date from calendar at (985, 569) on body > div.thanos-modal-mask.fadeIn > div > div > div.el-scrollbar__wrap > div >
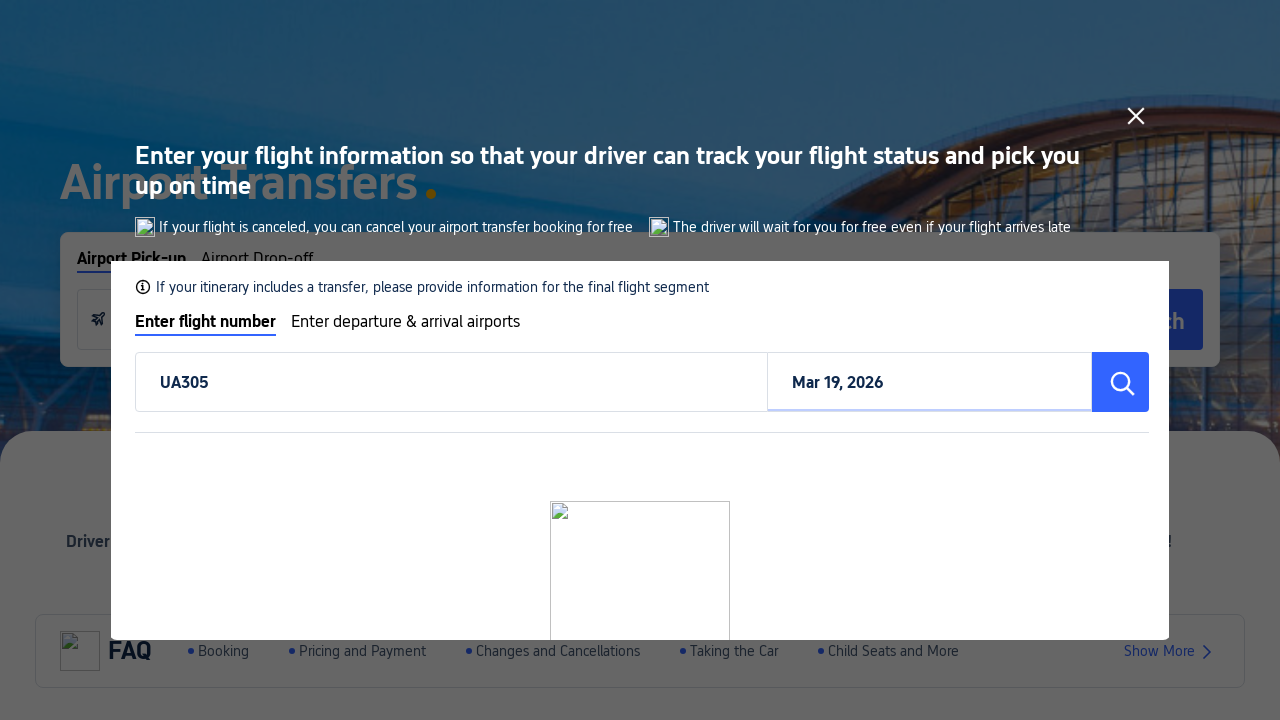

Waited for search button in flight modal to be available
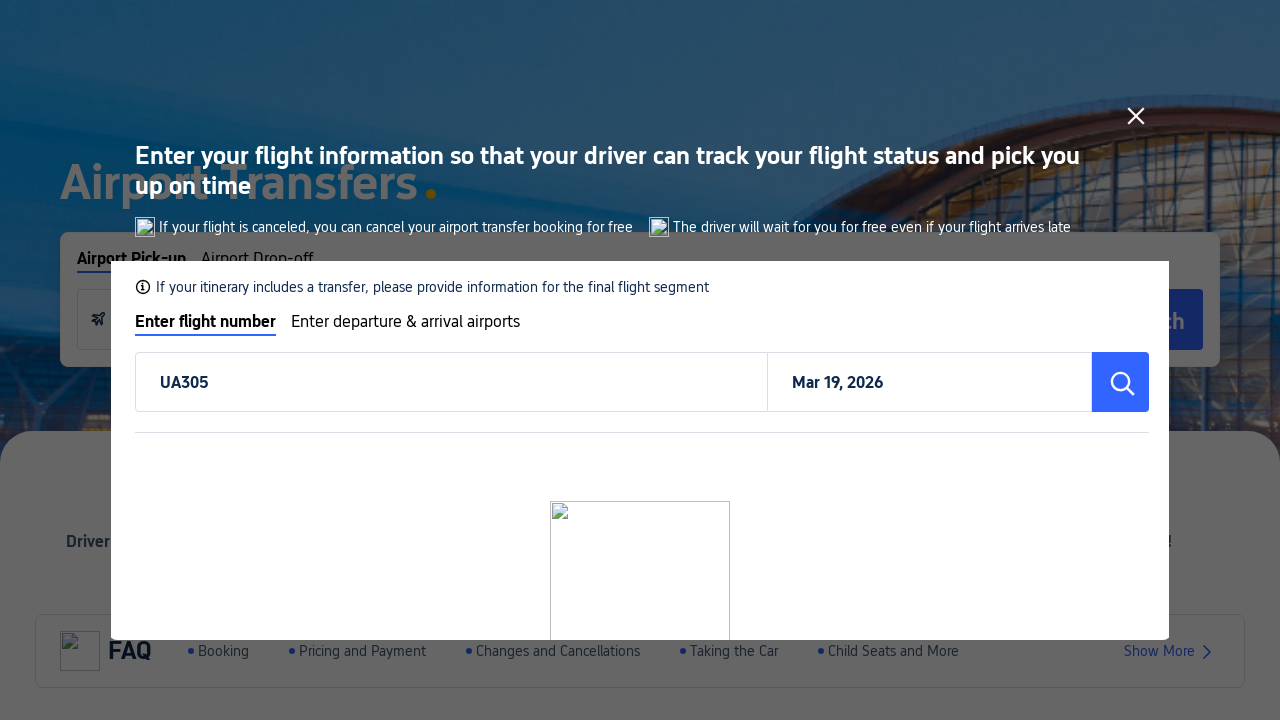

Clicked search button to search for flight UA305 at (1121, 382) on body > div.thanos-modal-mask.fadeIn > div > div > div.el-scrollbar__wrap > div >
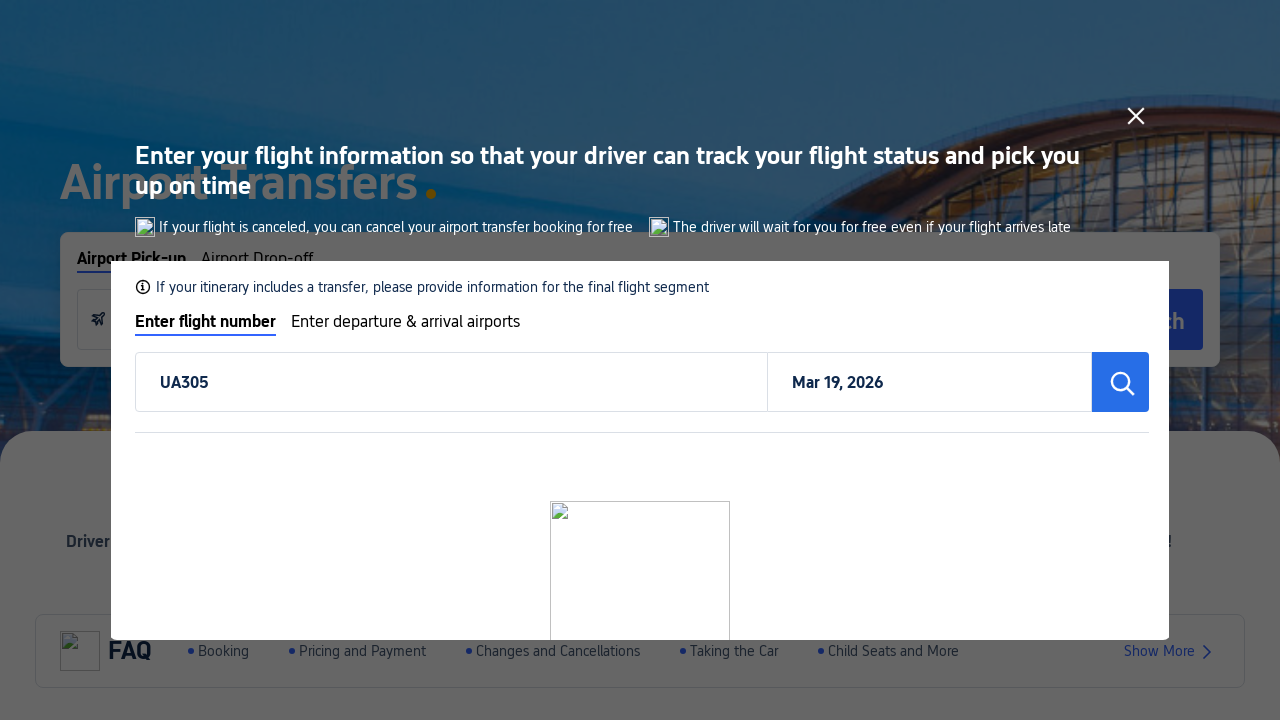

Waited for flight search results to appear
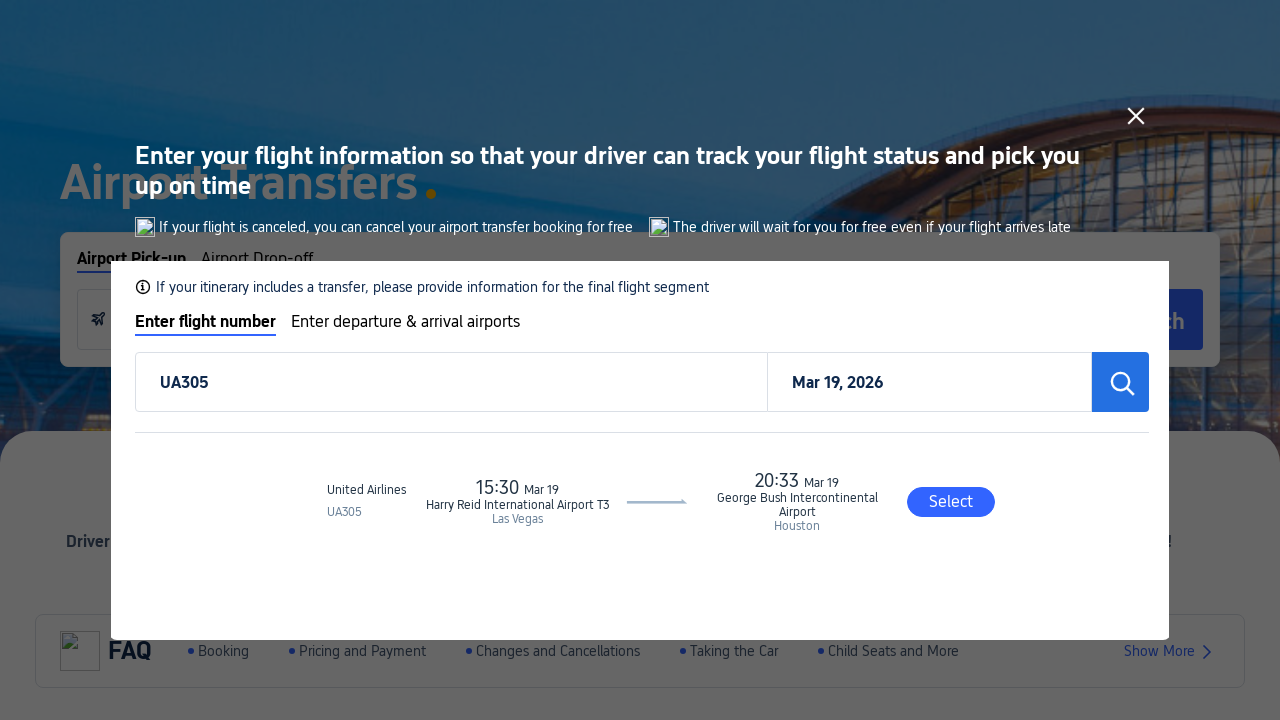

Selected flight from search results at (951, 502) on body > div.thanos-modal-mask.fadeIn > div > div > div.el-scrollbar__wrap > div >
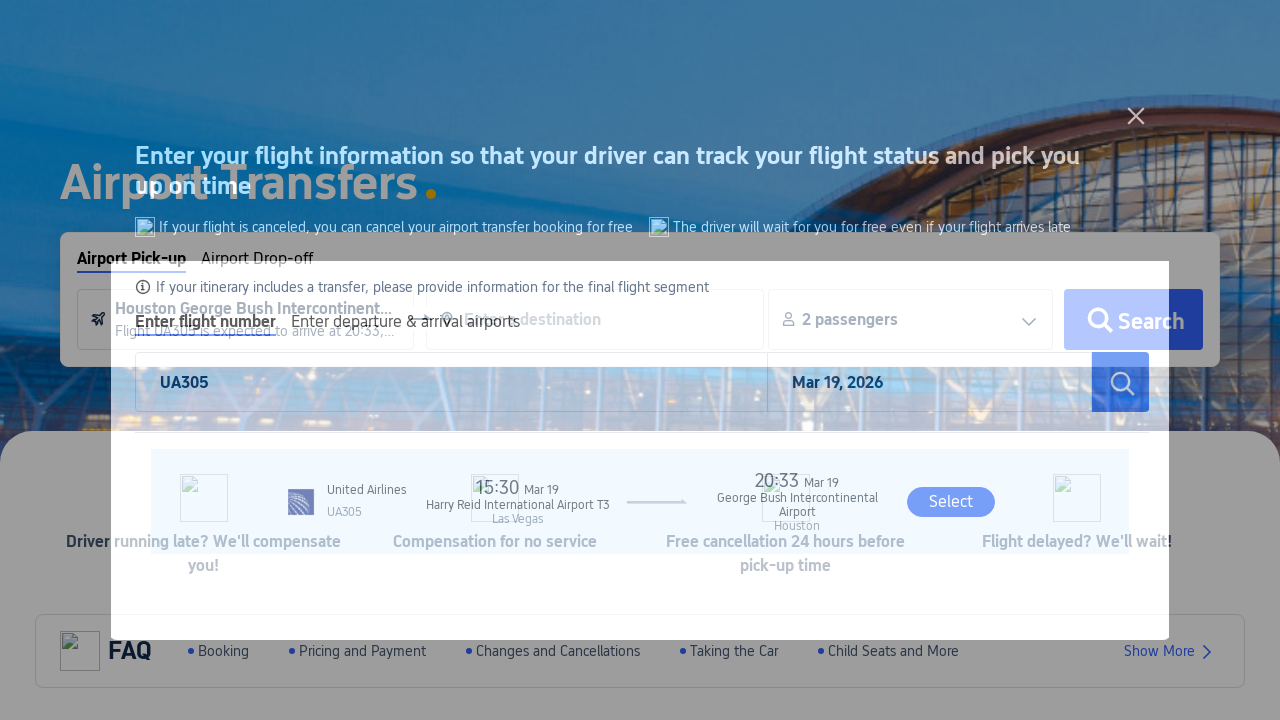

Waited for destination input field to be available
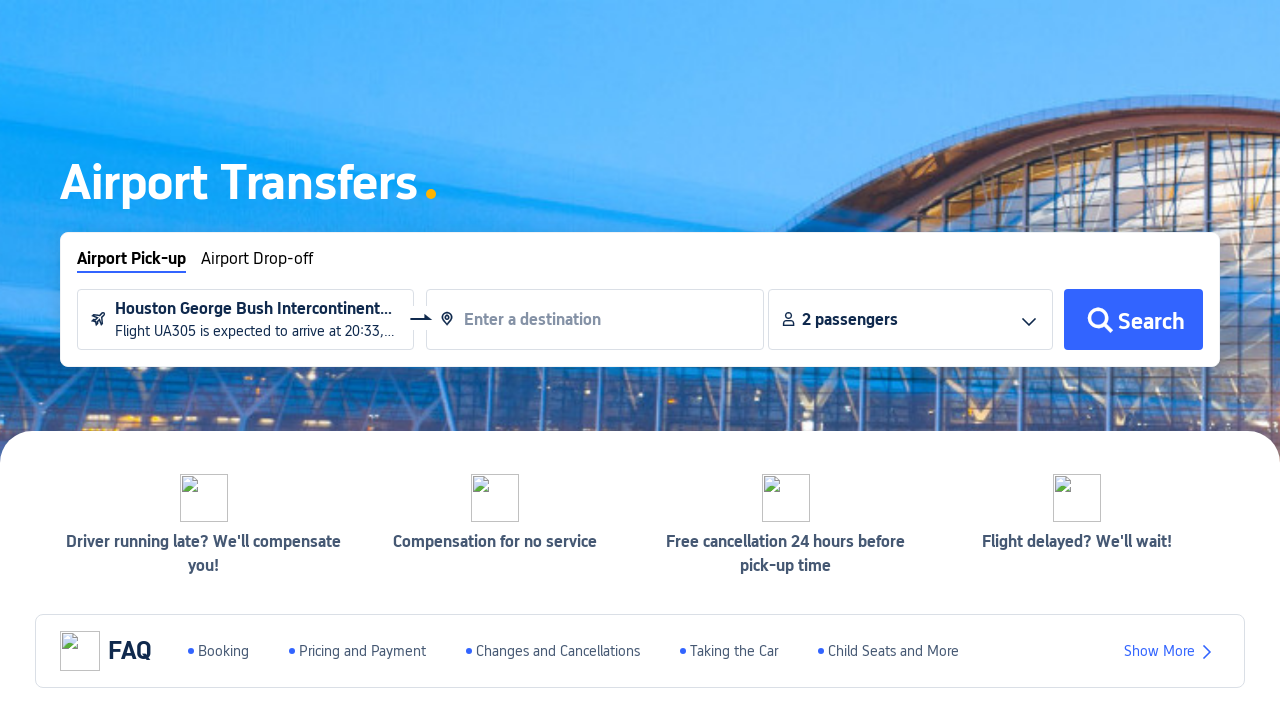

Entered destination 'Houston' into the destination field on #__next > div:nth-child(2) > div.index-layer > div.index-banner-wrapper > div.in
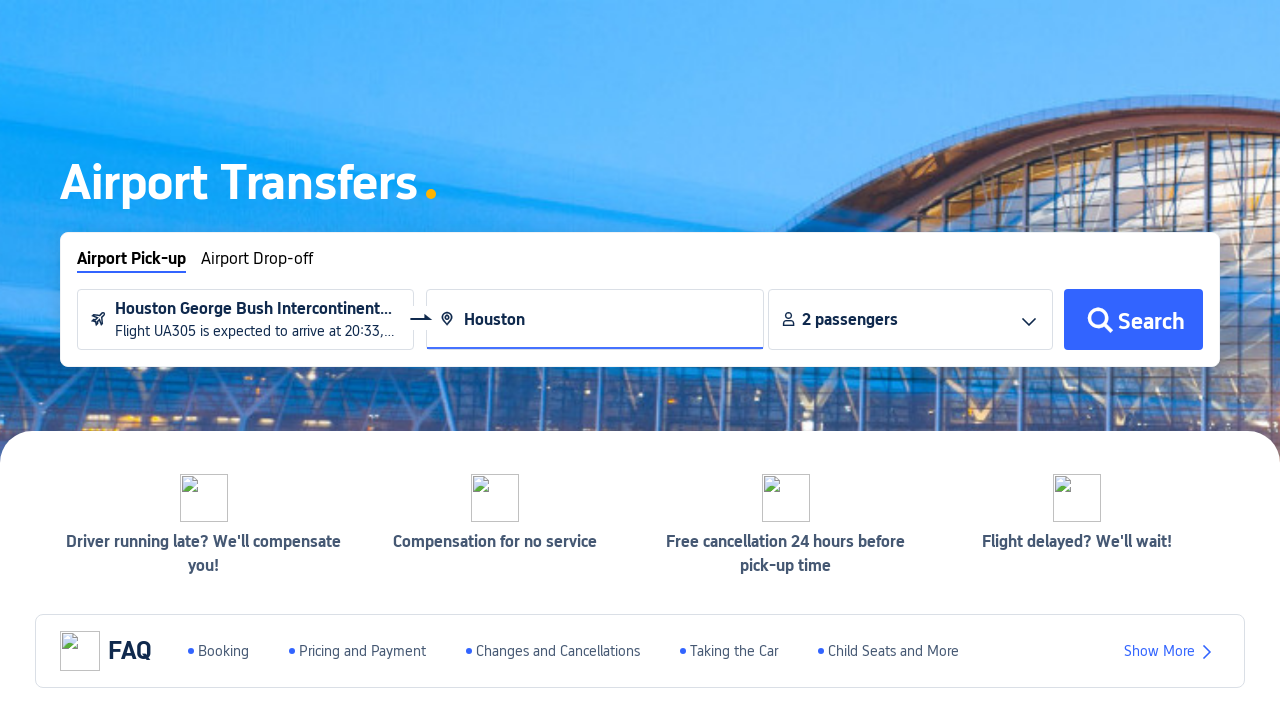

Waited for destination dropdown to be active and available
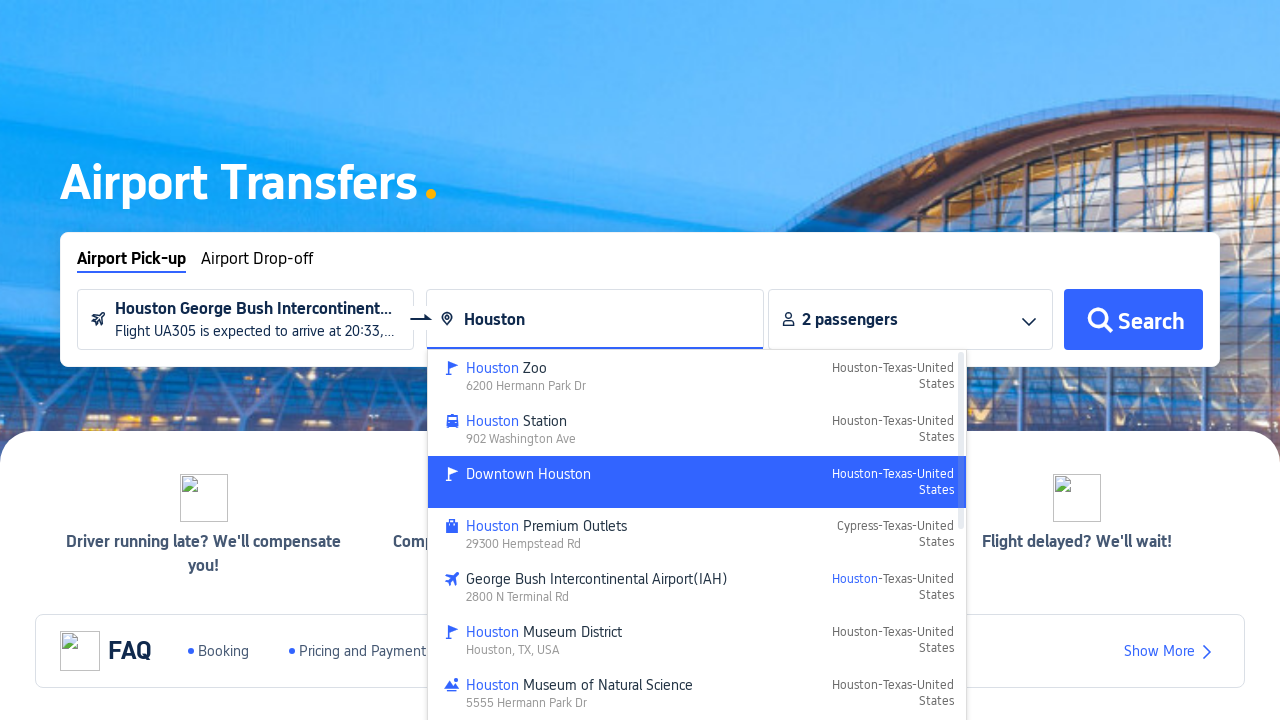

Selected Houston destination from dropdown at (502, 474) on #__next > div:nth-child(2) > div.index-layer > div.index-banner-wrapper > div.in
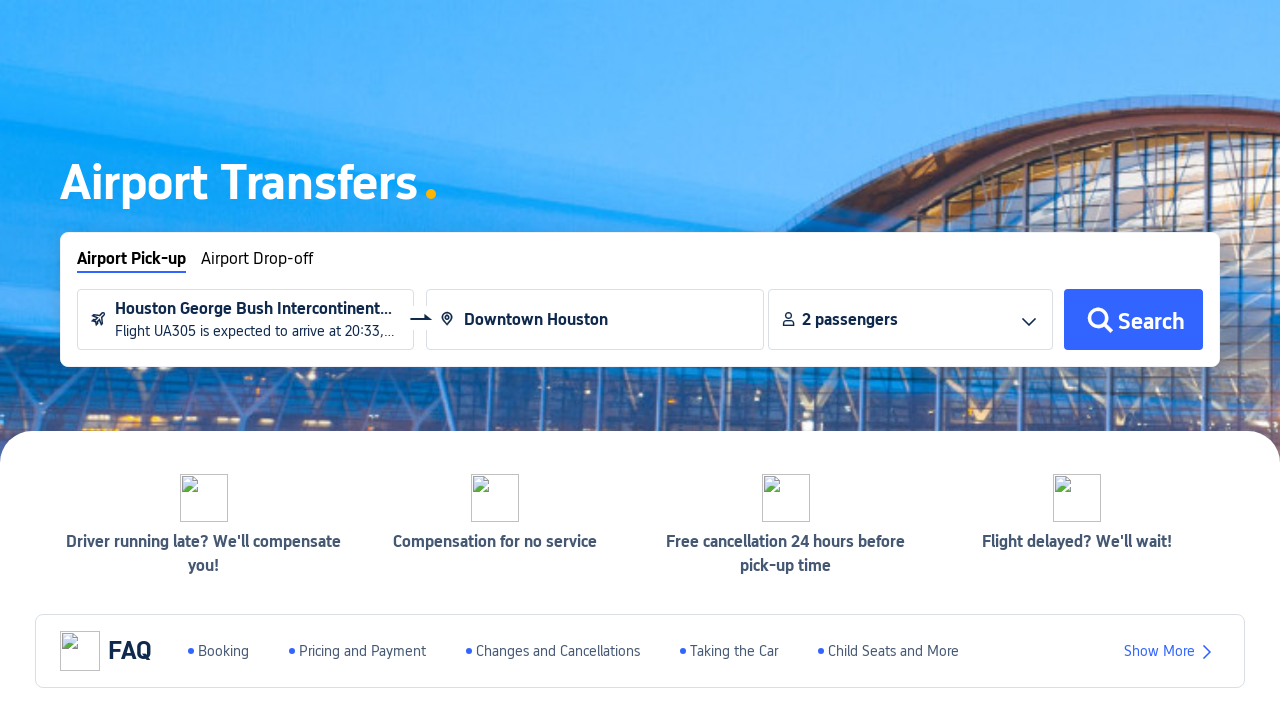

Waited for car transfer search button to be available
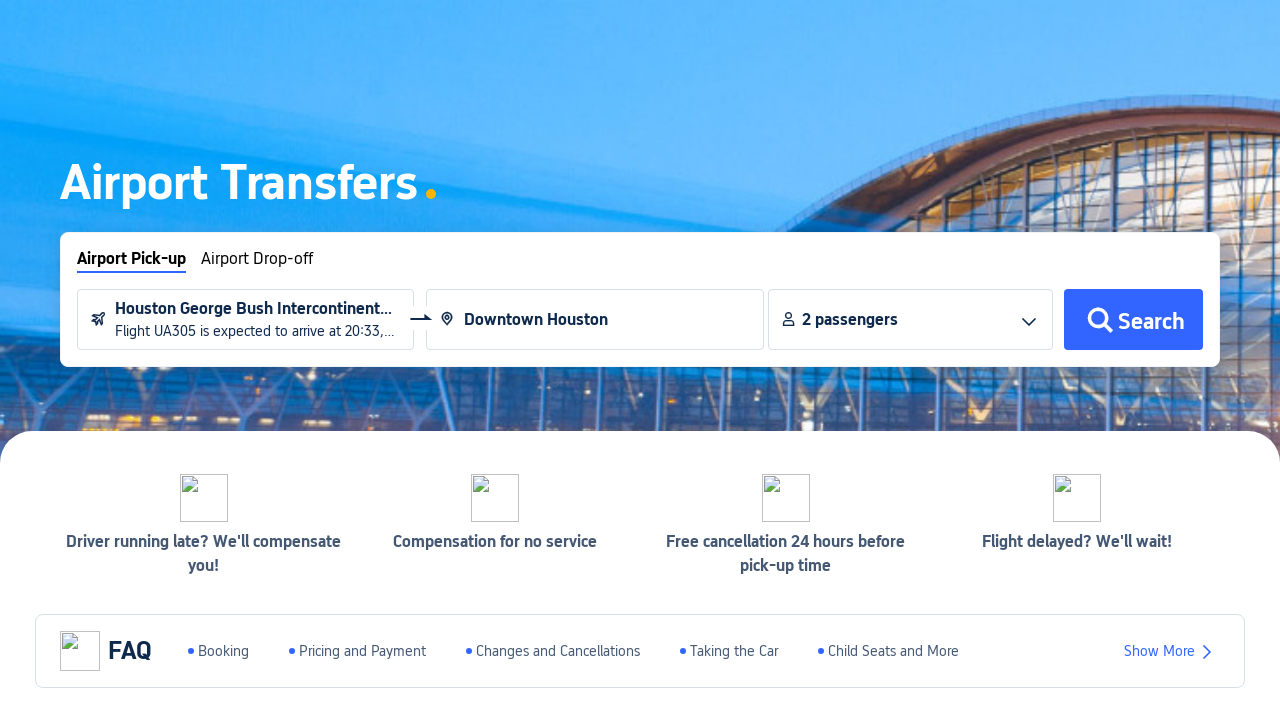

Clicked search button to search for car transfer from airport to Houston at (1133, 320) on #__next > div:nth-child(2) > div.index-layer > div.index-banner-wrapper > div.in
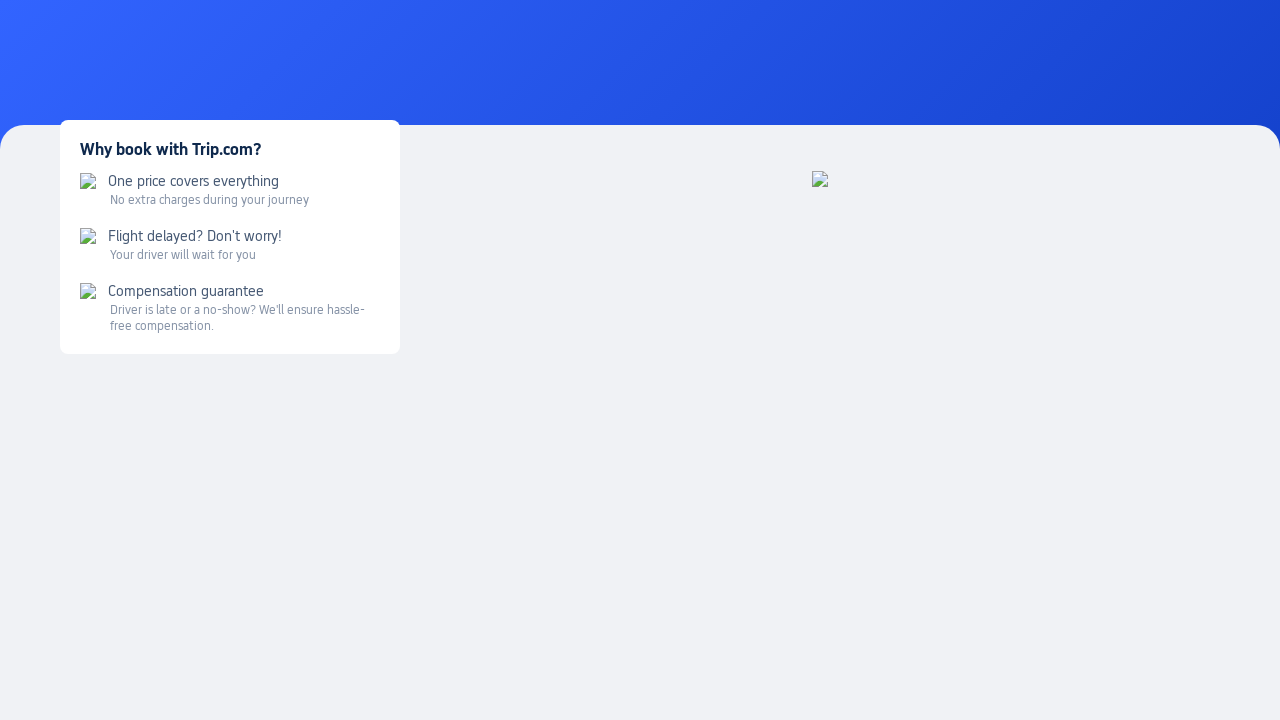

Verified search results page loaded successfully with results notice bar
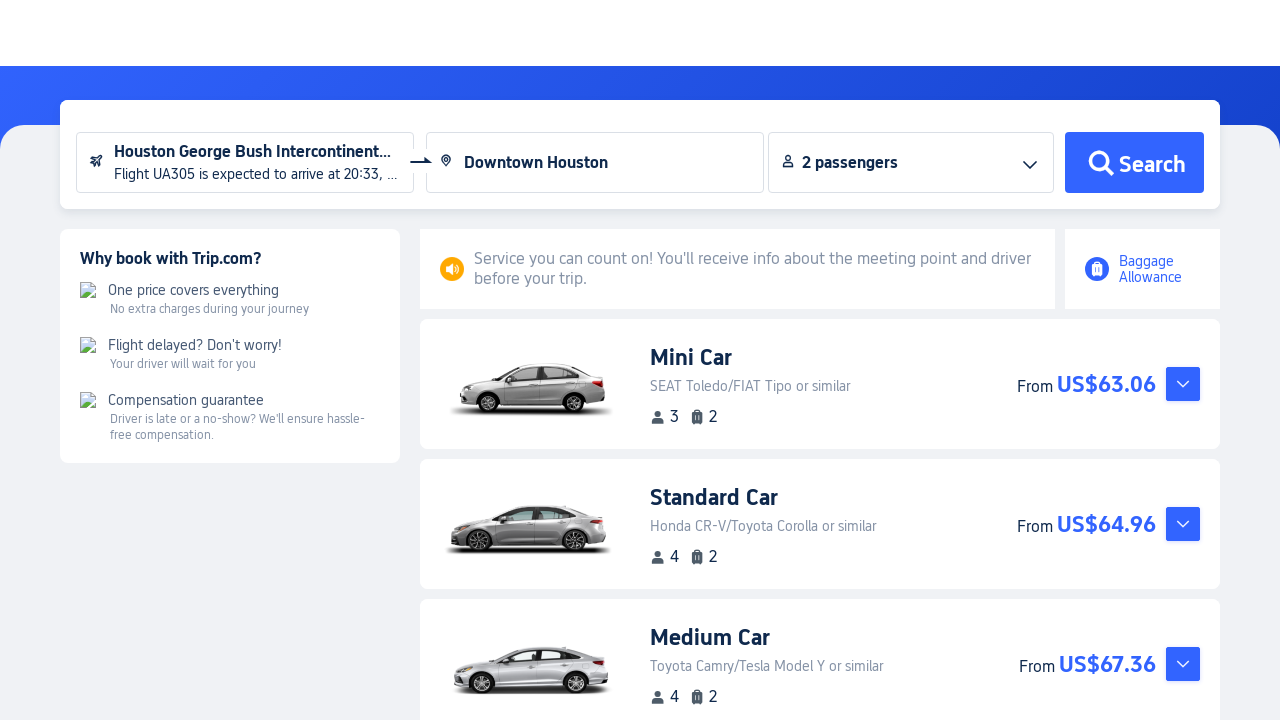

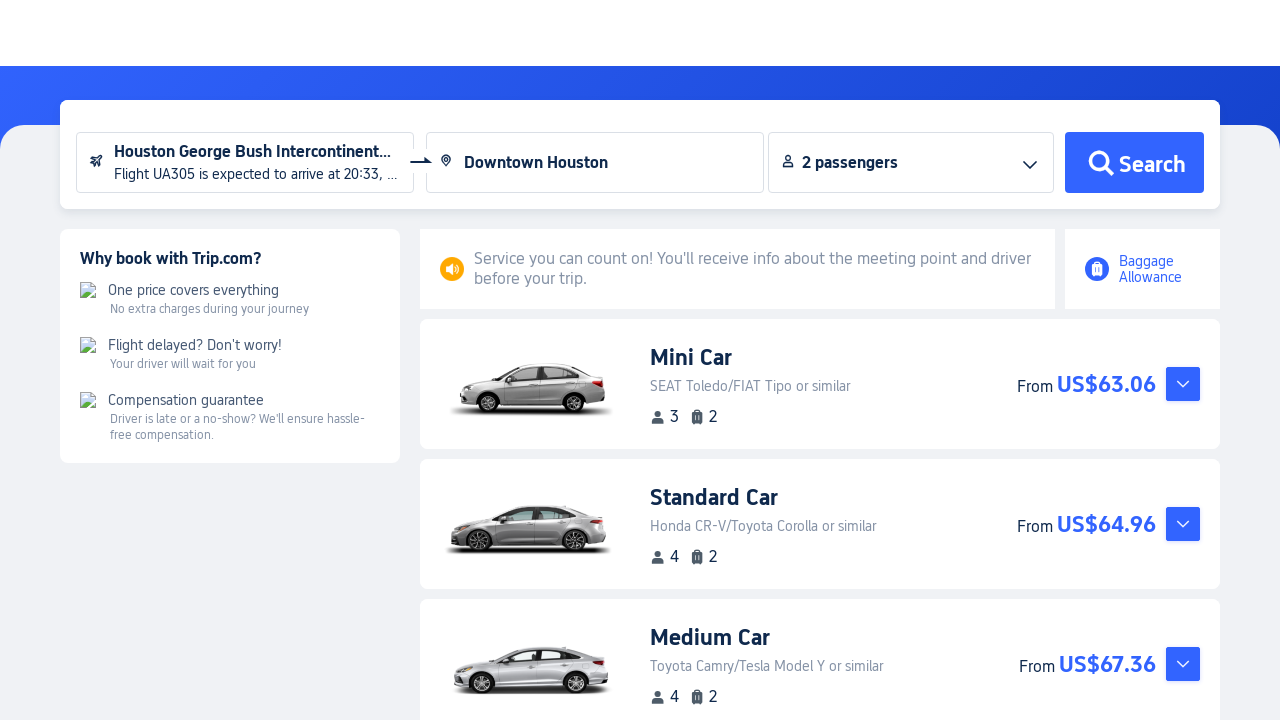